Tests American Airlines flight search functionality by filling in departure date, return date, origin and destination airports, and clicking the search button.

Starting URL: http://aa.com/homePage.do

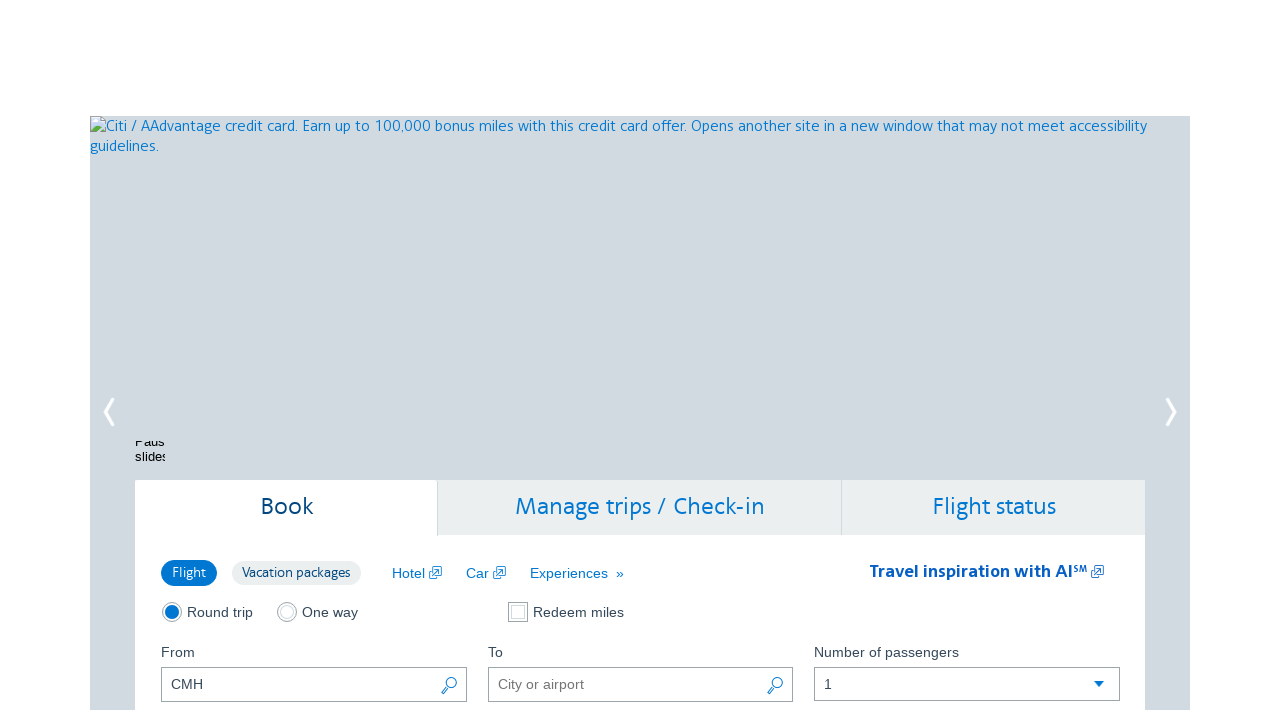

Navigated to American Airlines home page
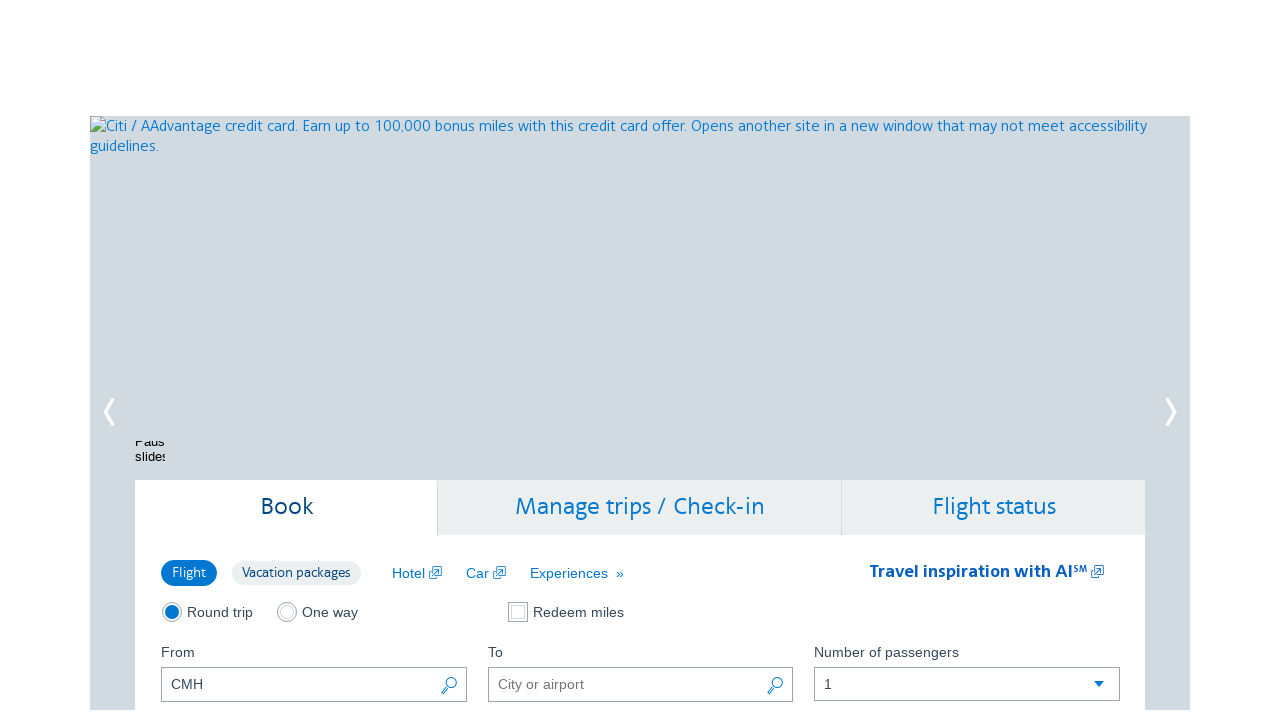

Filled departure date with 03/15/2025 on input[name='departDate']
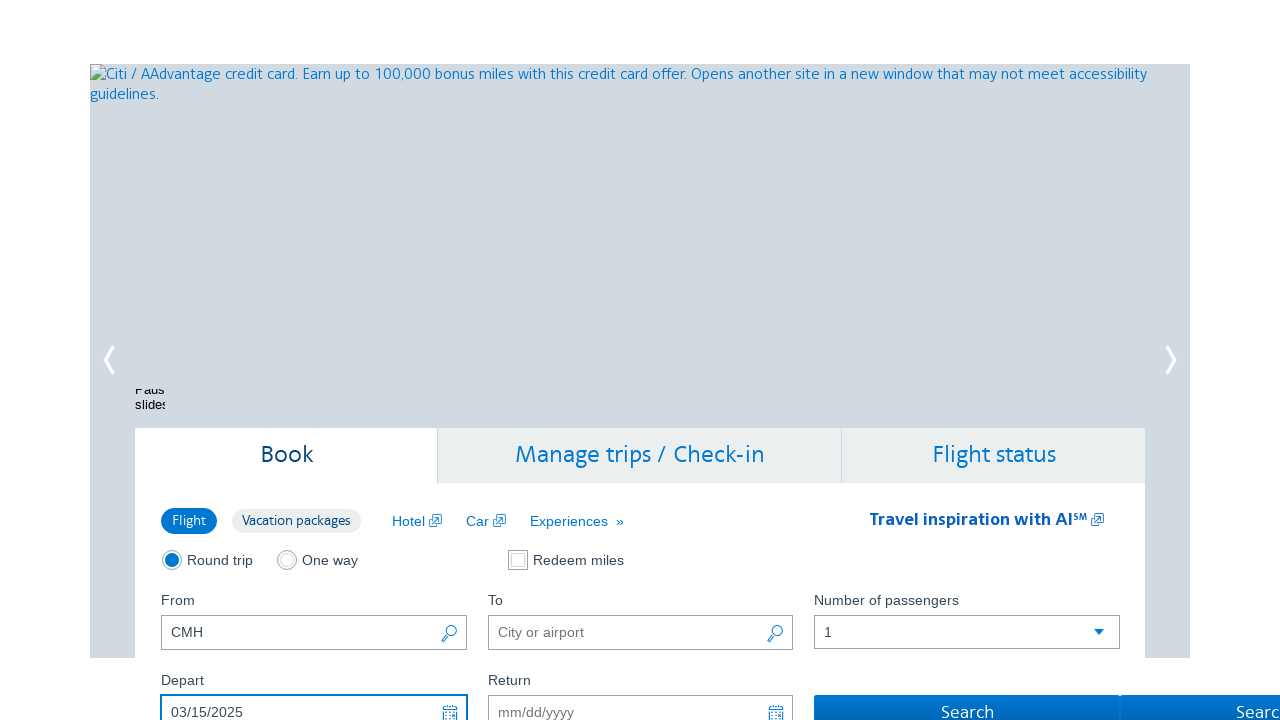

Filled return date with 03/22/2025 on input[name='returnDate']
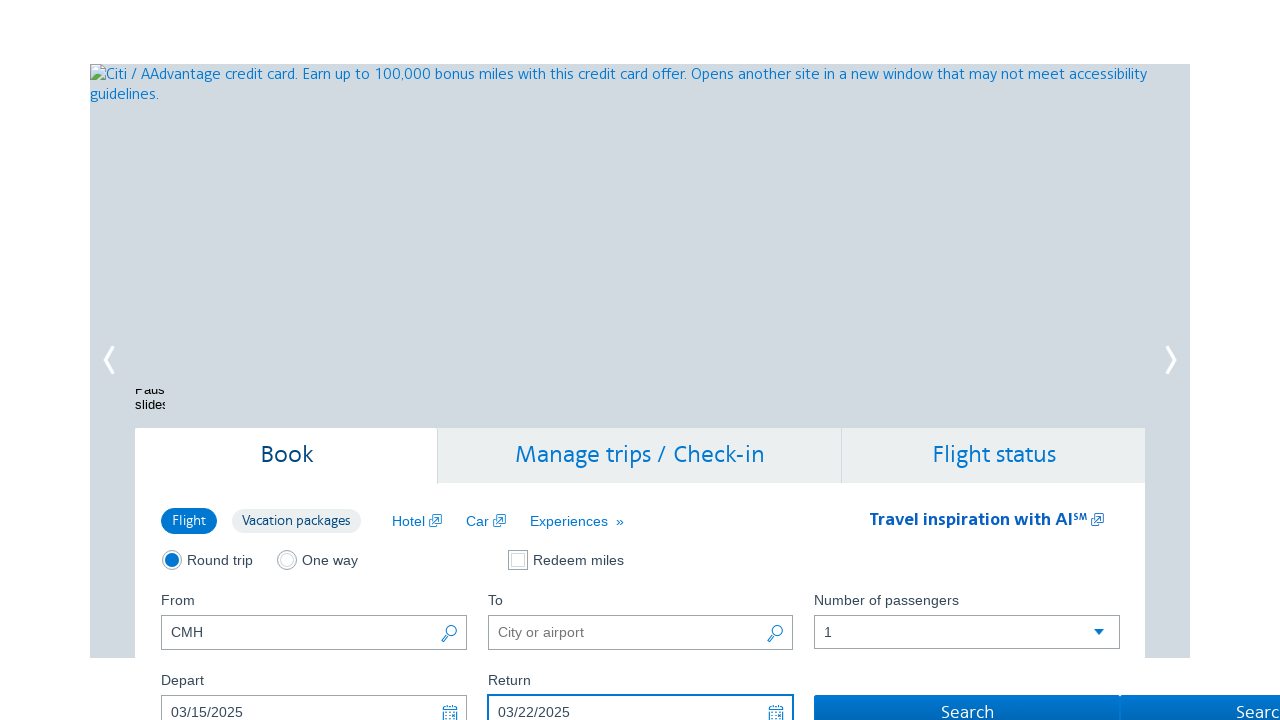

Filled origin airport with Chicago on xpath=(//input[@name='originAirport'])[1]
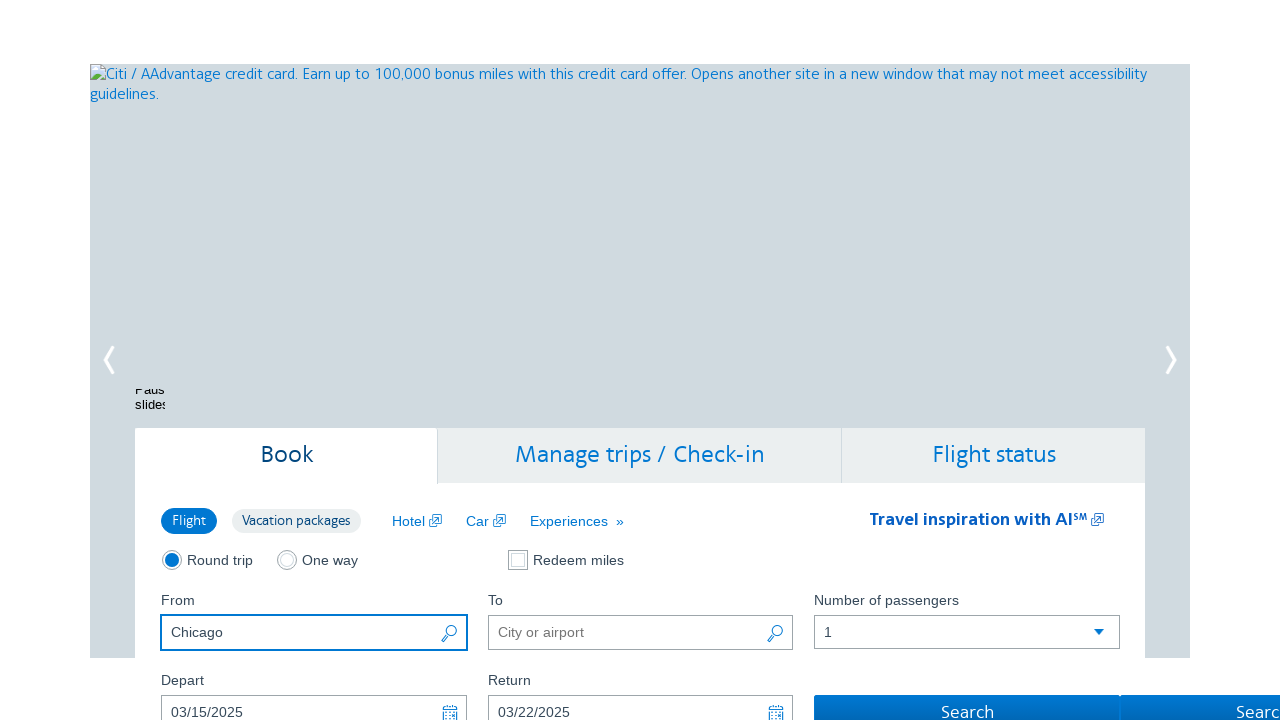

Filled destination airport with New York on xpath=(//input[@name='destinationAirport'])[1]
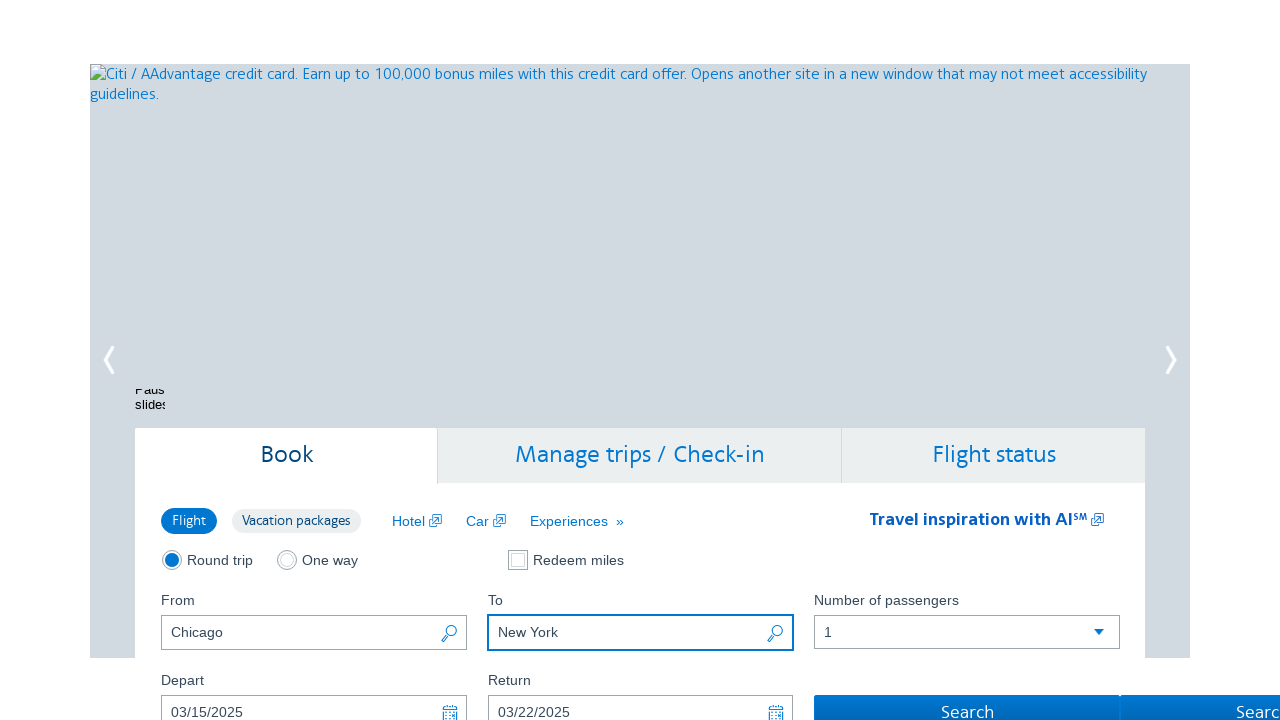

Clicked search button to initiate flight search at (967, 703) on input#flightSearchForm\.button\.reSubmit
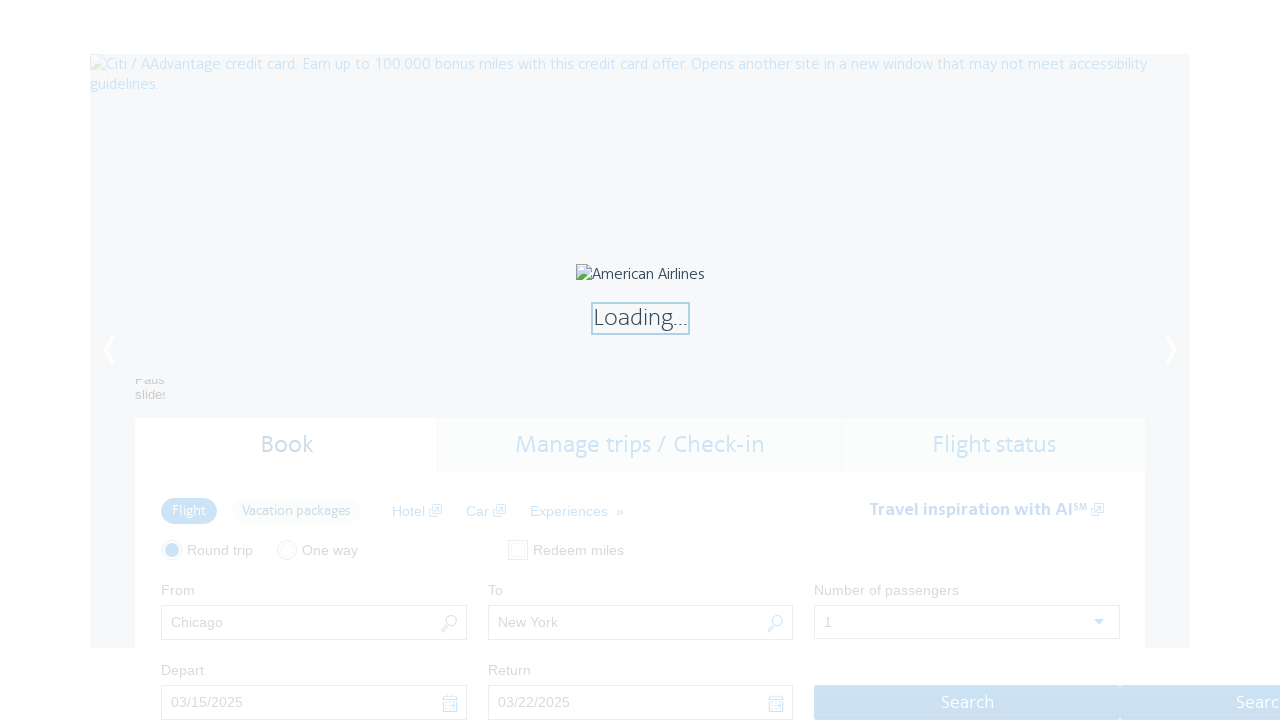

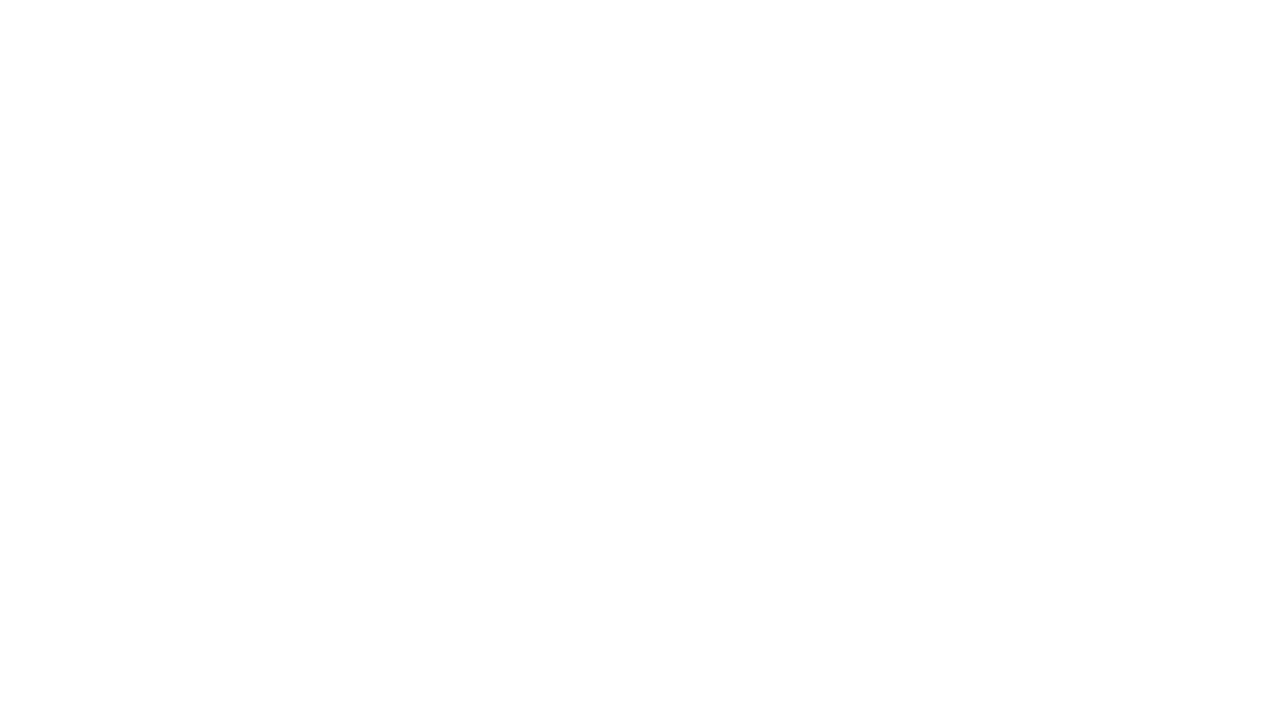